Tests JavaScript prompt alert functionality by clicking a button to trigger a prompt, entering text into it, and accepting the alert

Starting URL: https://testuserautomation.github.io/Alerts/

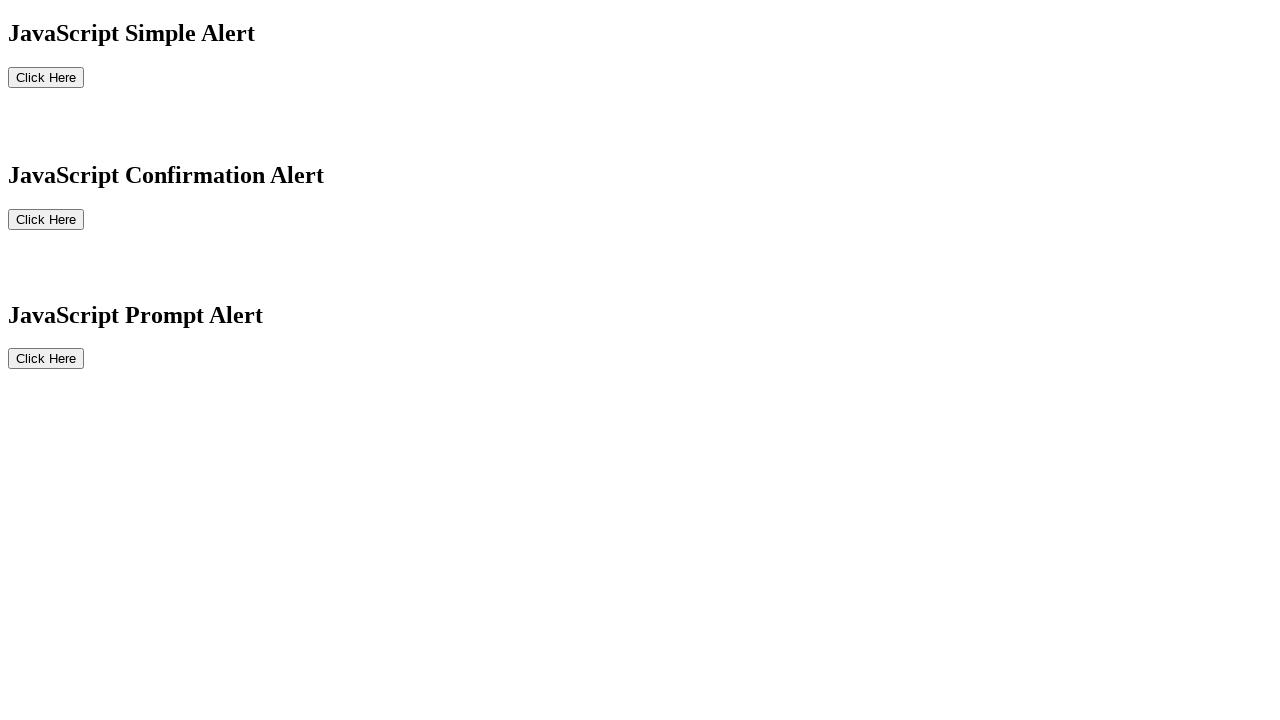

Page loaded - domcontentloaded state reached
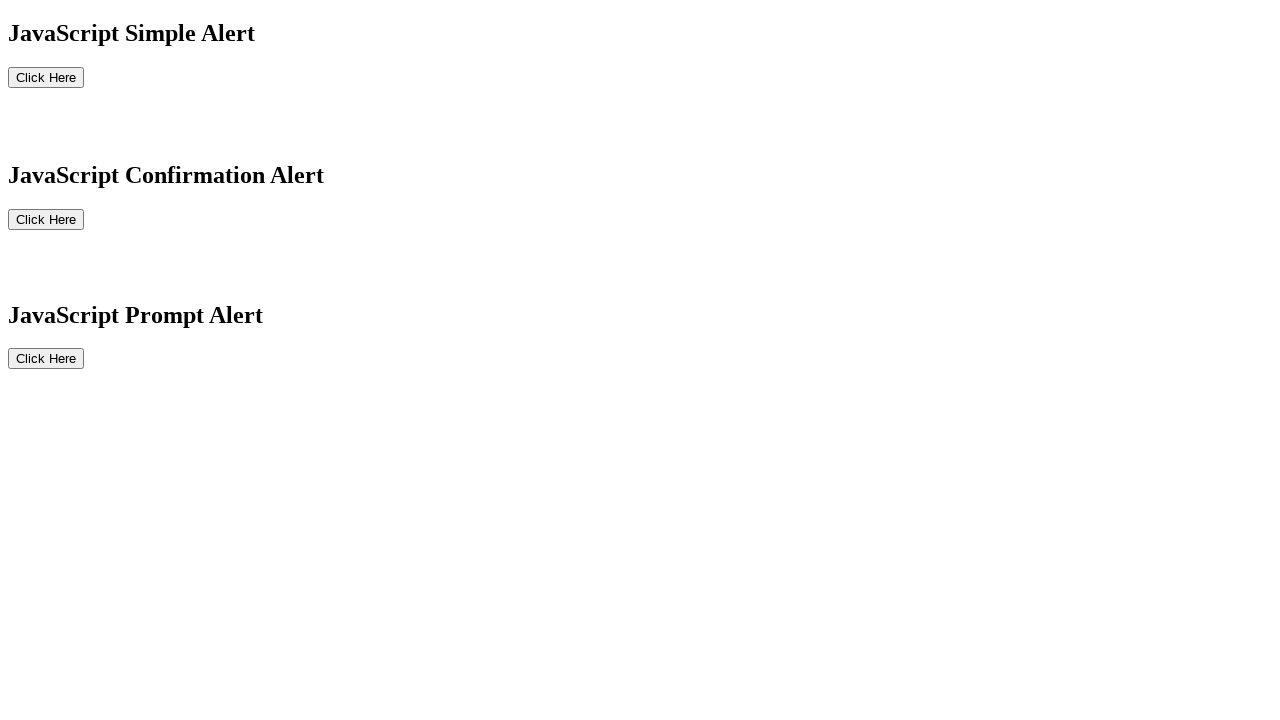

Dialog handler registered to accept prompt with text 'this is 2nd testing'
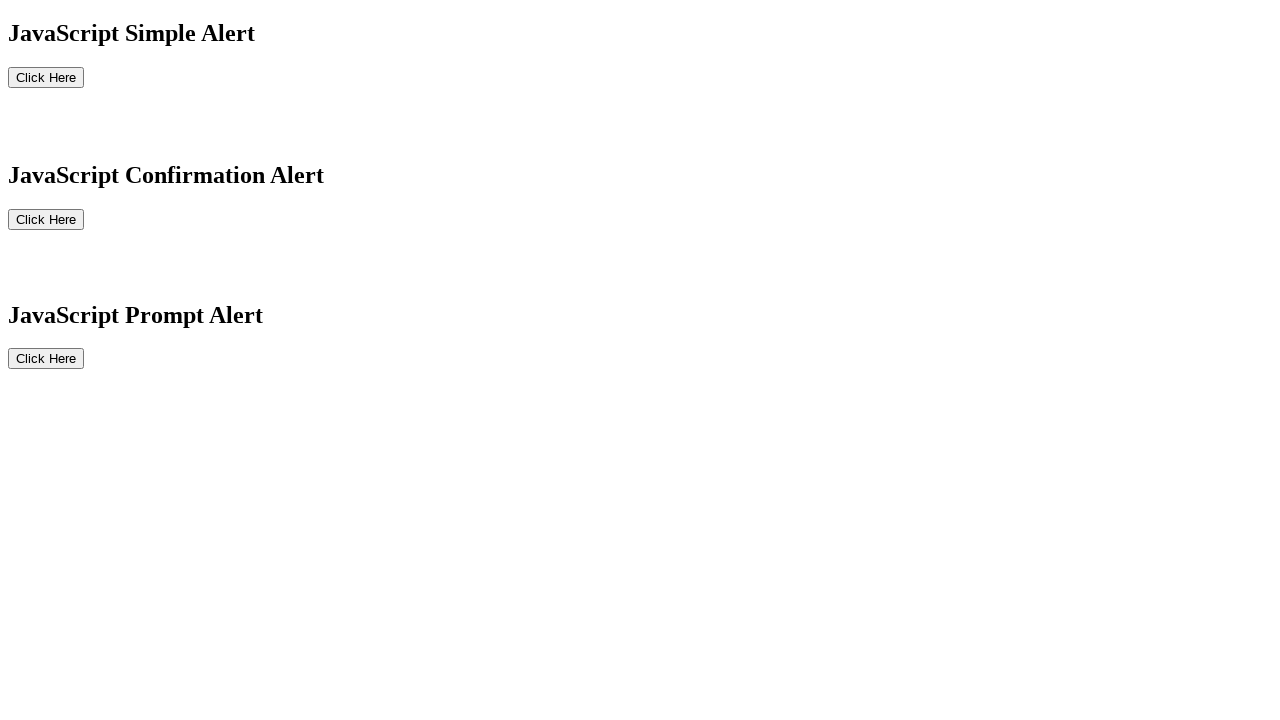

Clicked 3rd button to trigger JavaScript prompt alert at (46, 359) on xpath=//button[3]
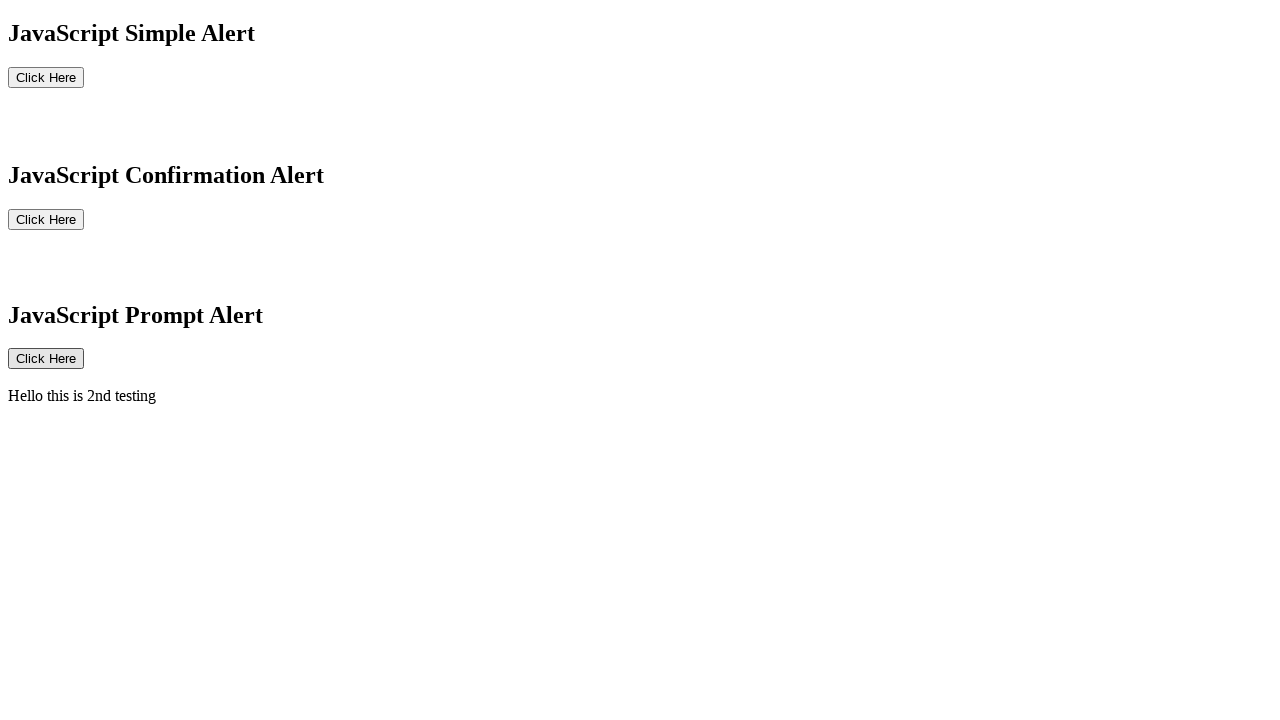

Waited 1000ms for prompt alert to be handled
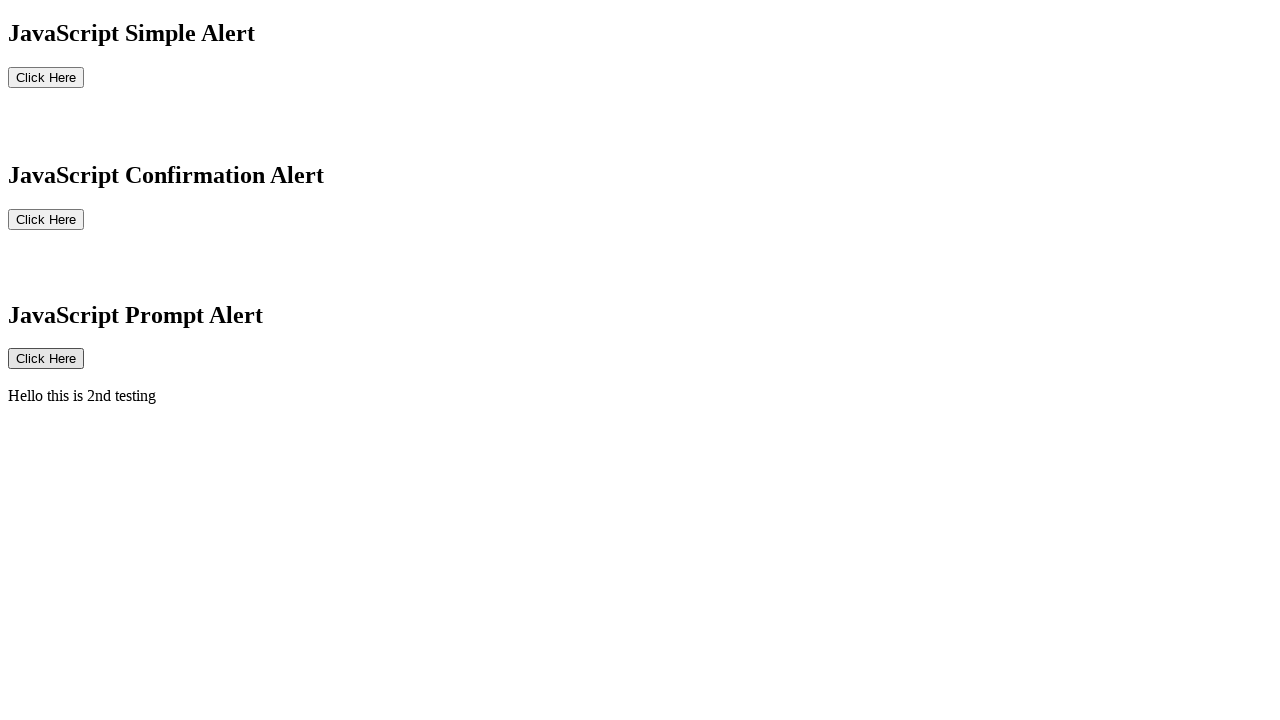

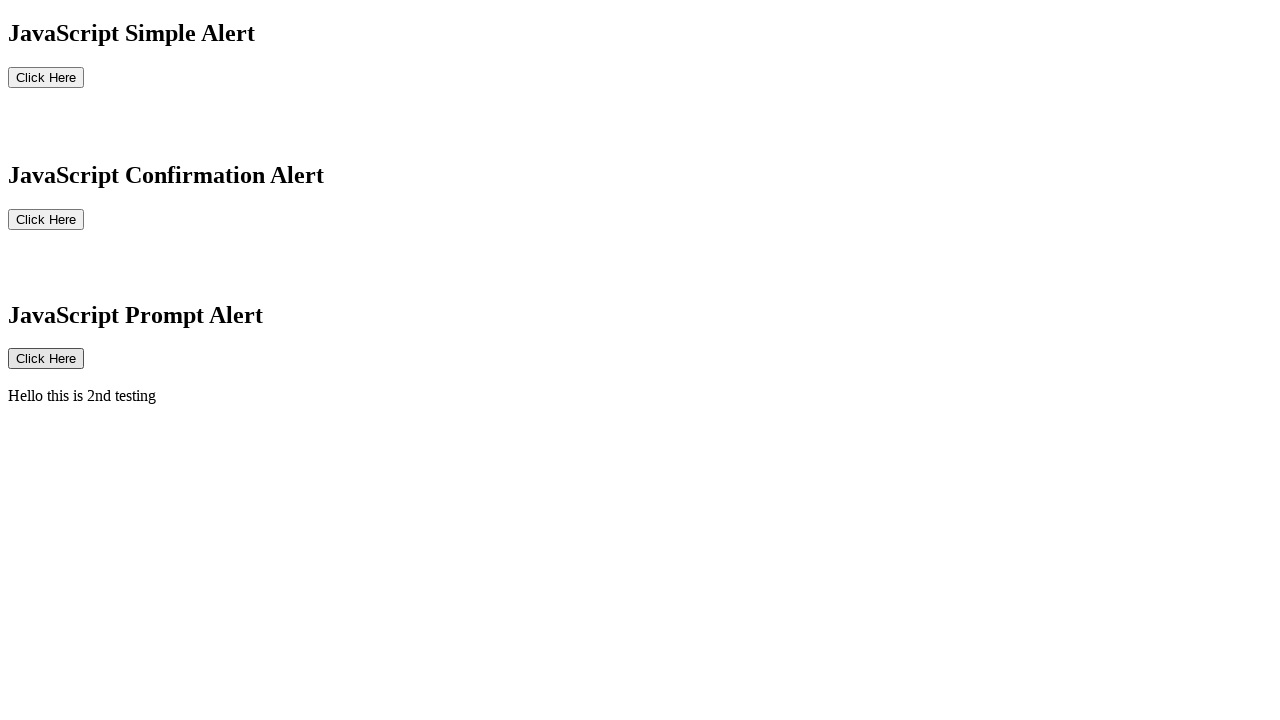